Navigates to a demo automation testing site and fills in an email field on the index page

Starting URL: https://demo.automationtesting.in/Index.html

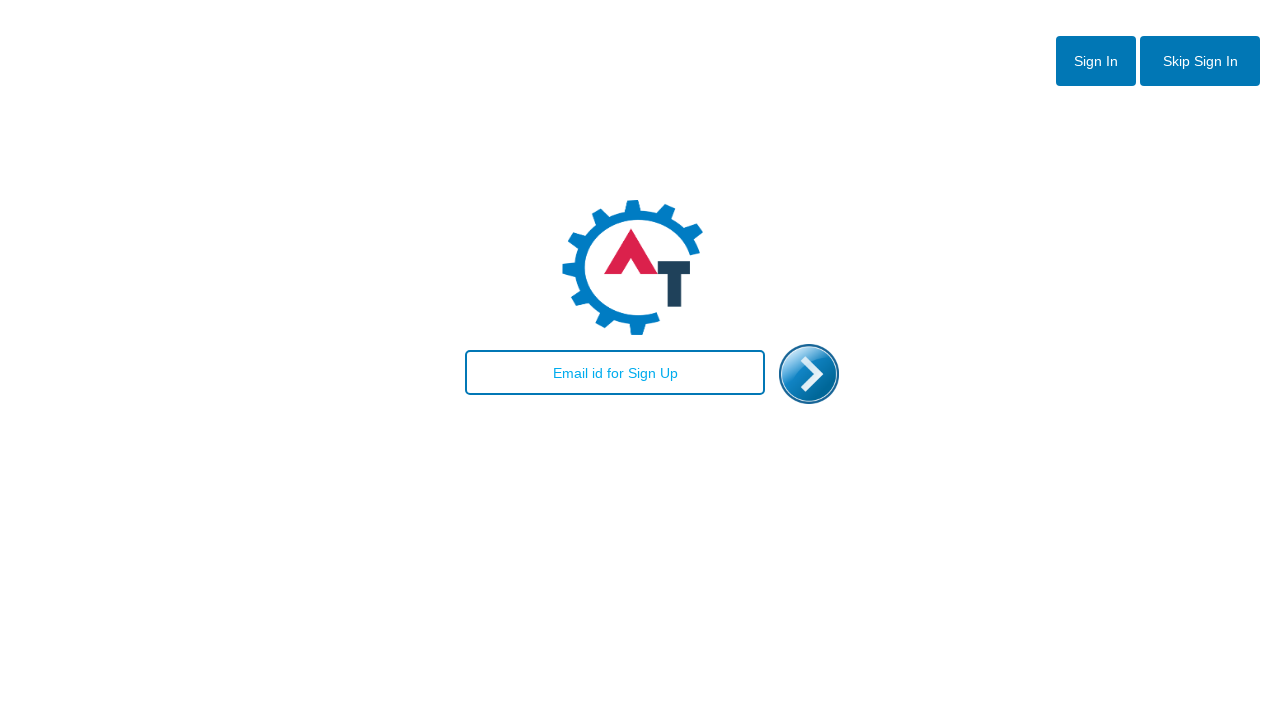

Navigated to demo automation testing site index page
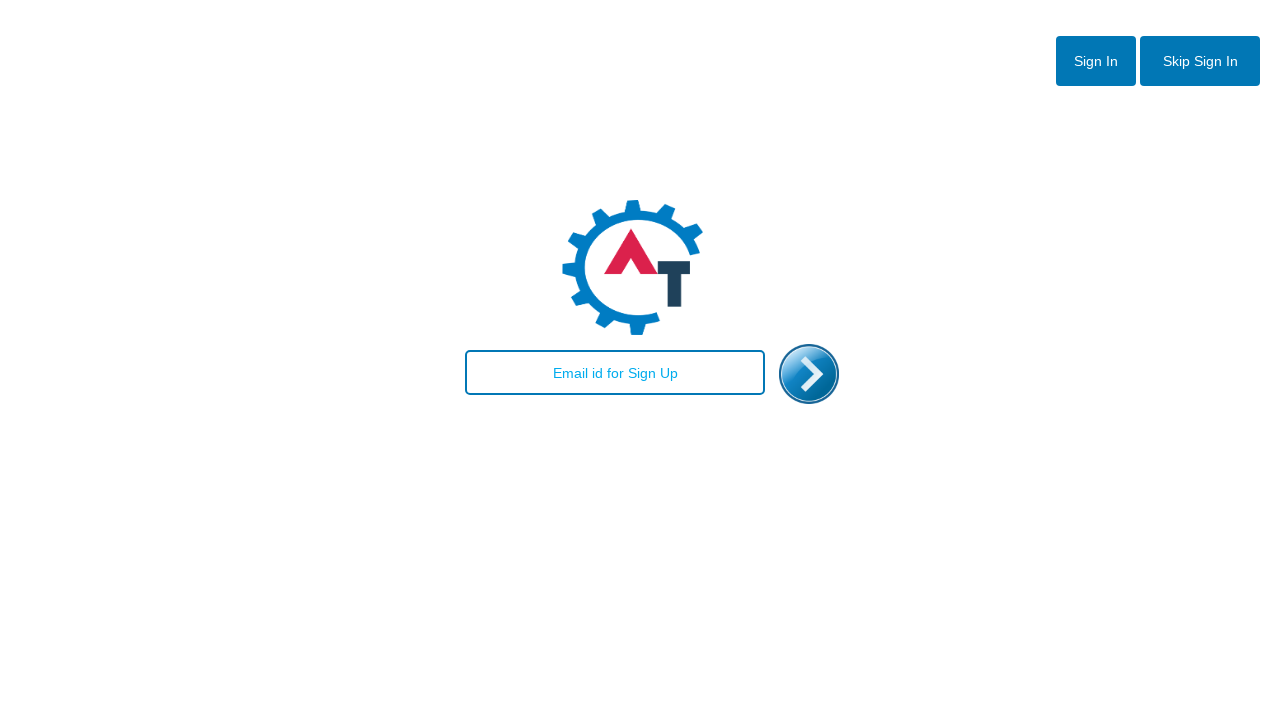

Filled email field with 'saurabh@gmail.com' on input#email
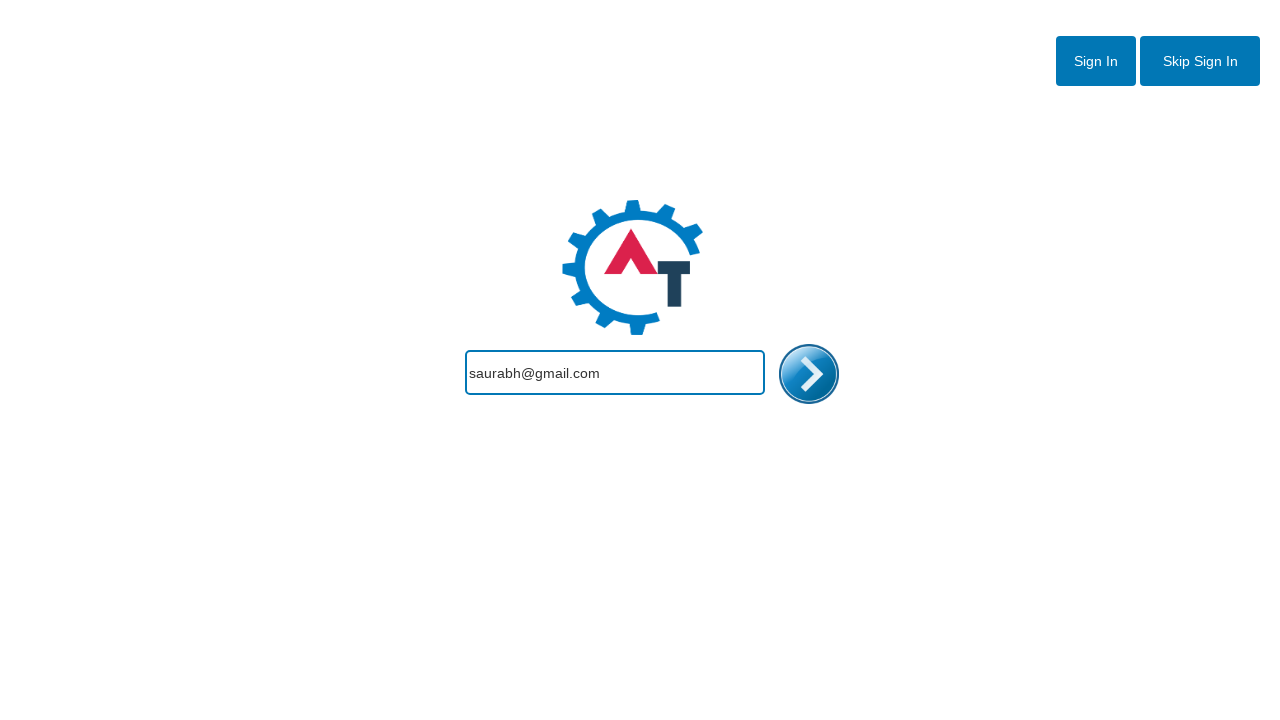

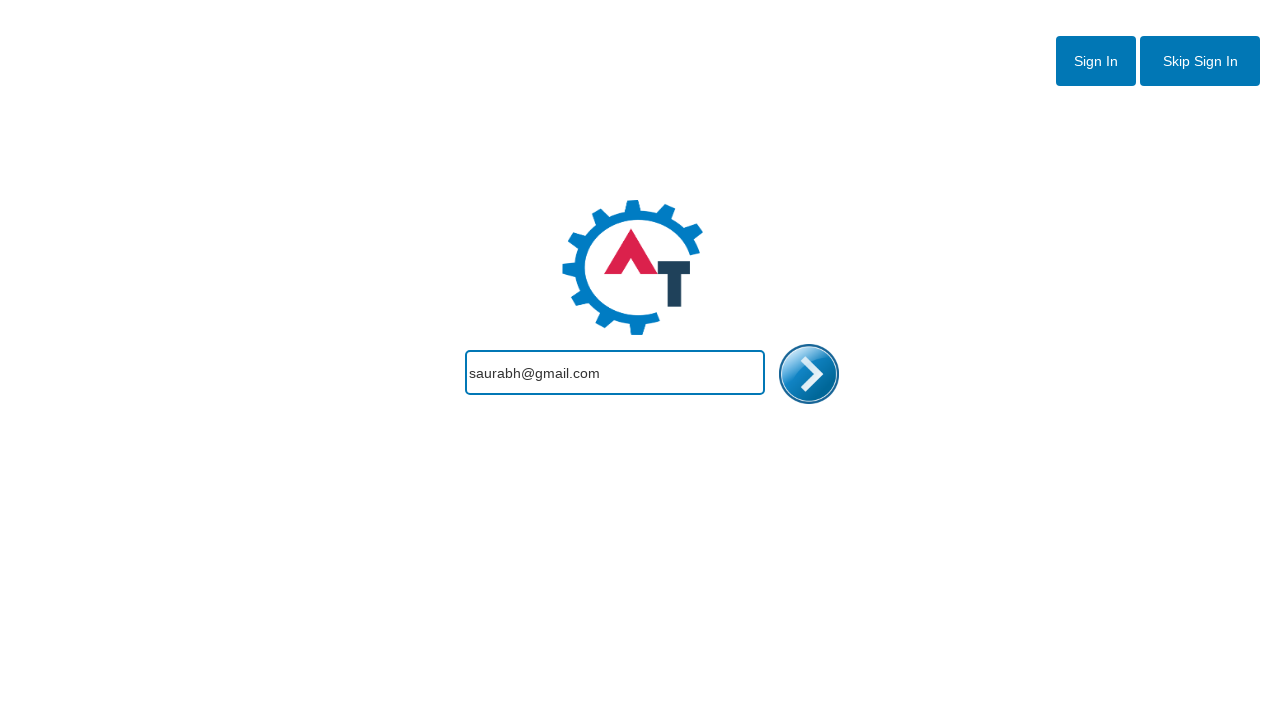